Tests navigation menu hover interactions by hovering over different menu items to reveal their dropdown submenus

Starting URL: https://itbootcamp.rs/

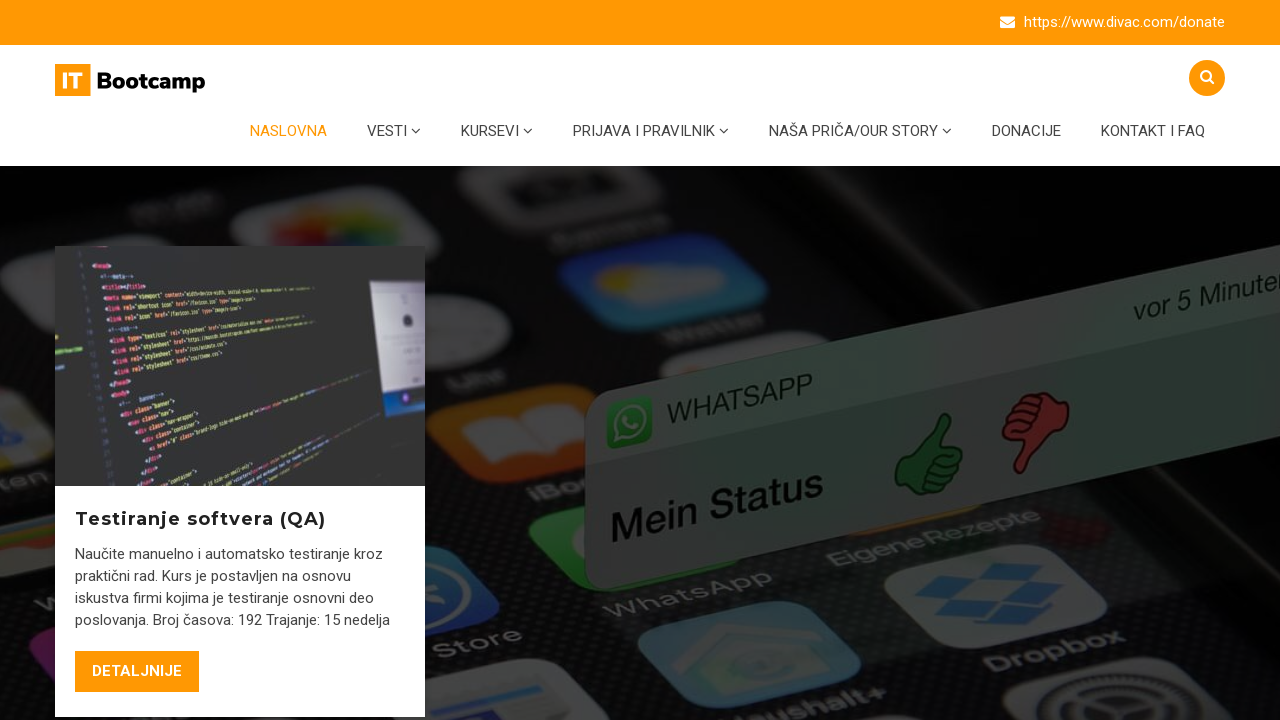

Hovered over 'Vesti' menu item at (394, 131) on li#menu-item-6408
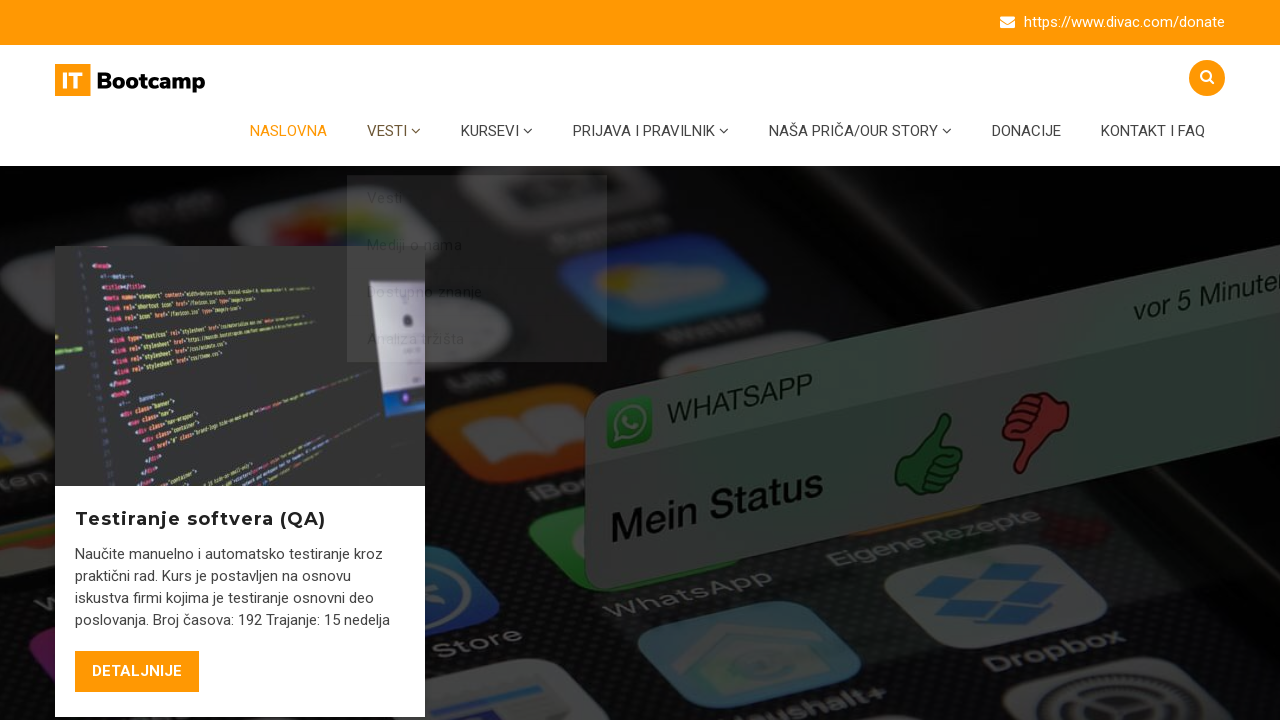

Vesti submenu became visible
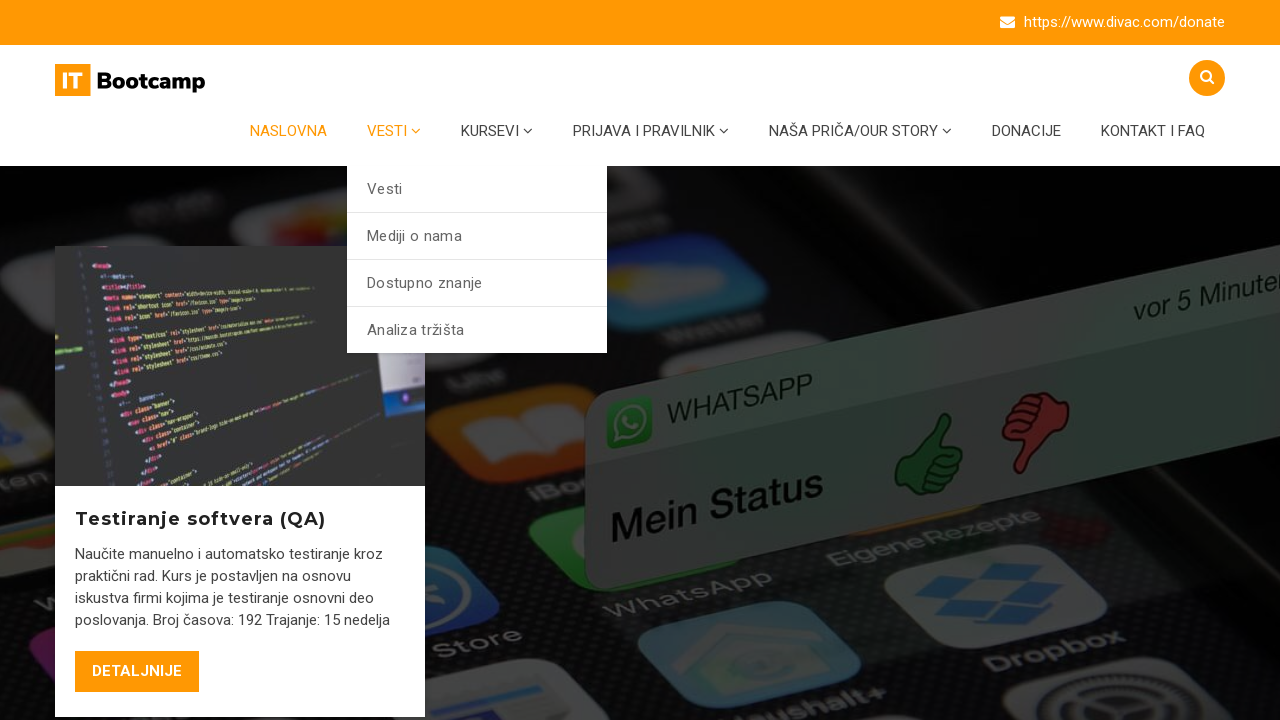

Hovered over 'Kursevi' menu item at (497, 131) on li#menu-item-5362
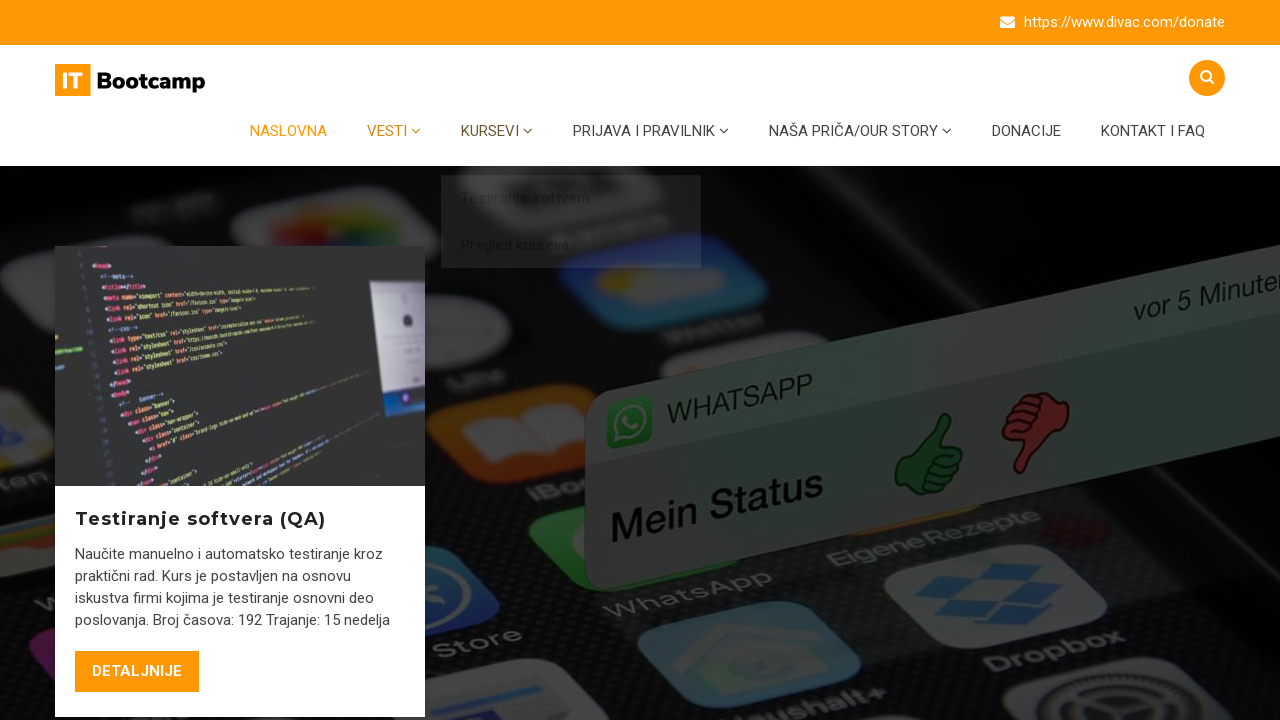

Kursevi submenu became visible
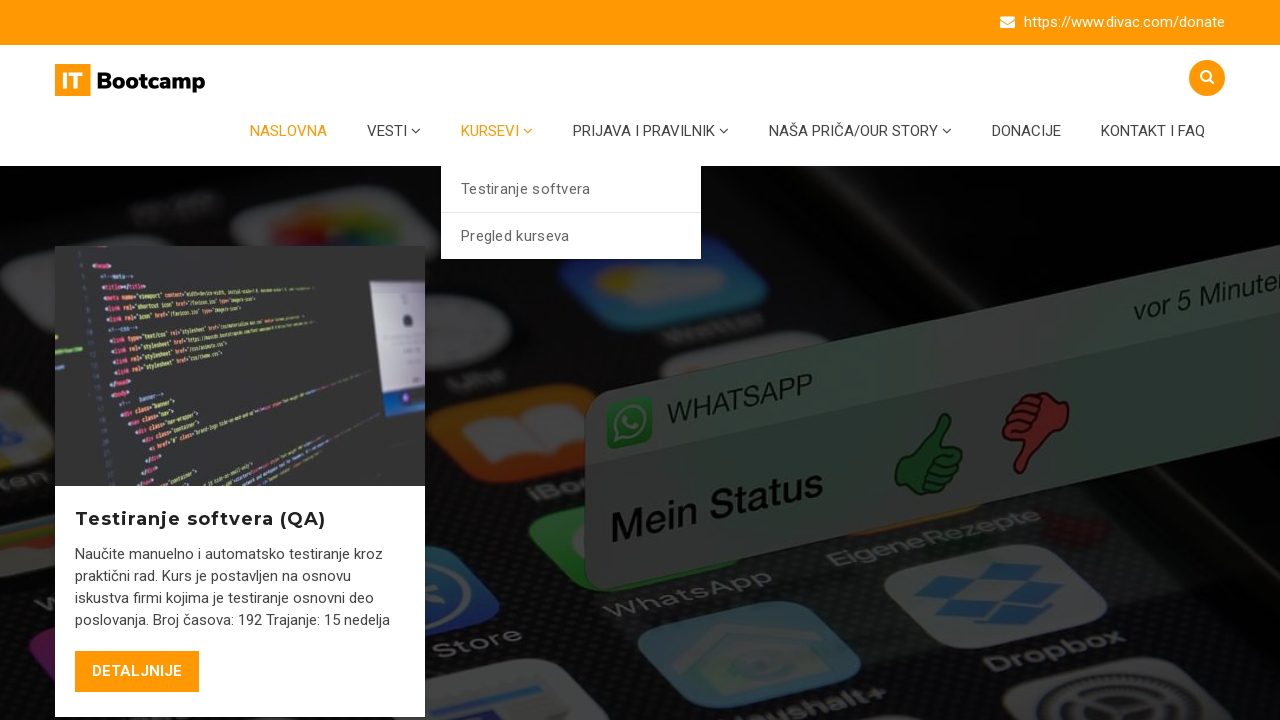

Hovered over 'Prijava' menu item at (651, 131) on li#menu-item-5453
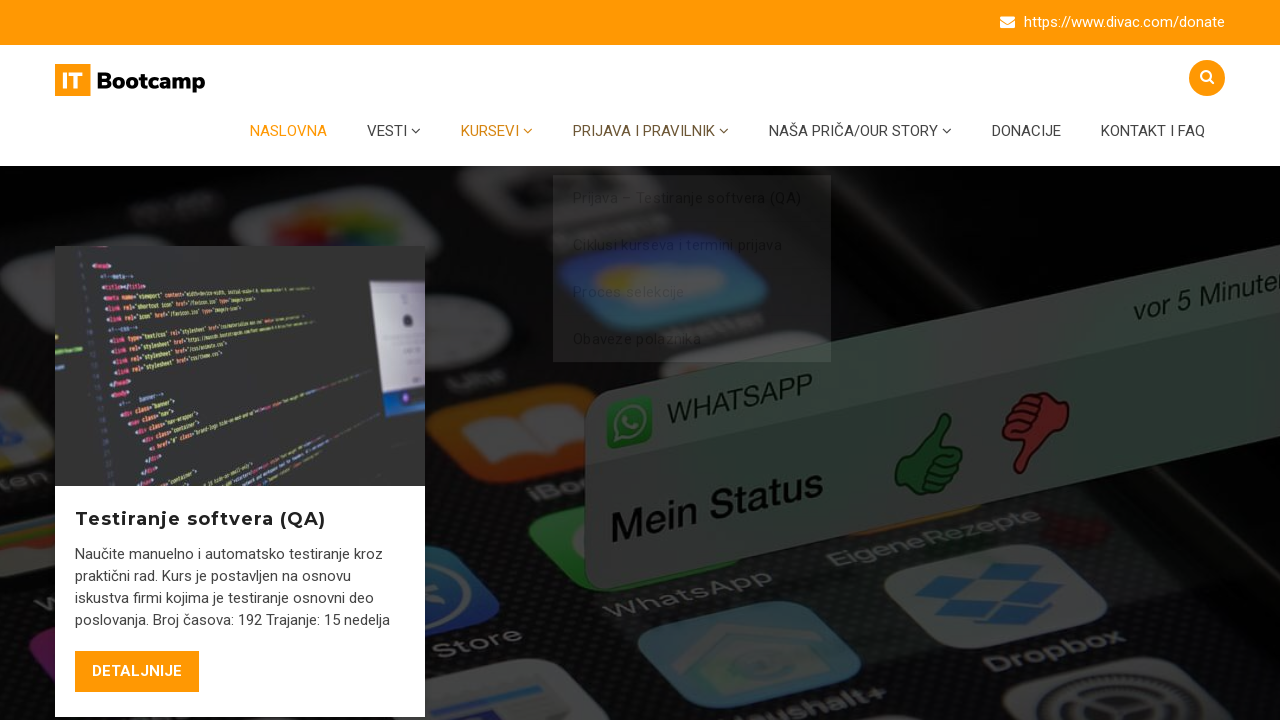

Prijava submenu became visible
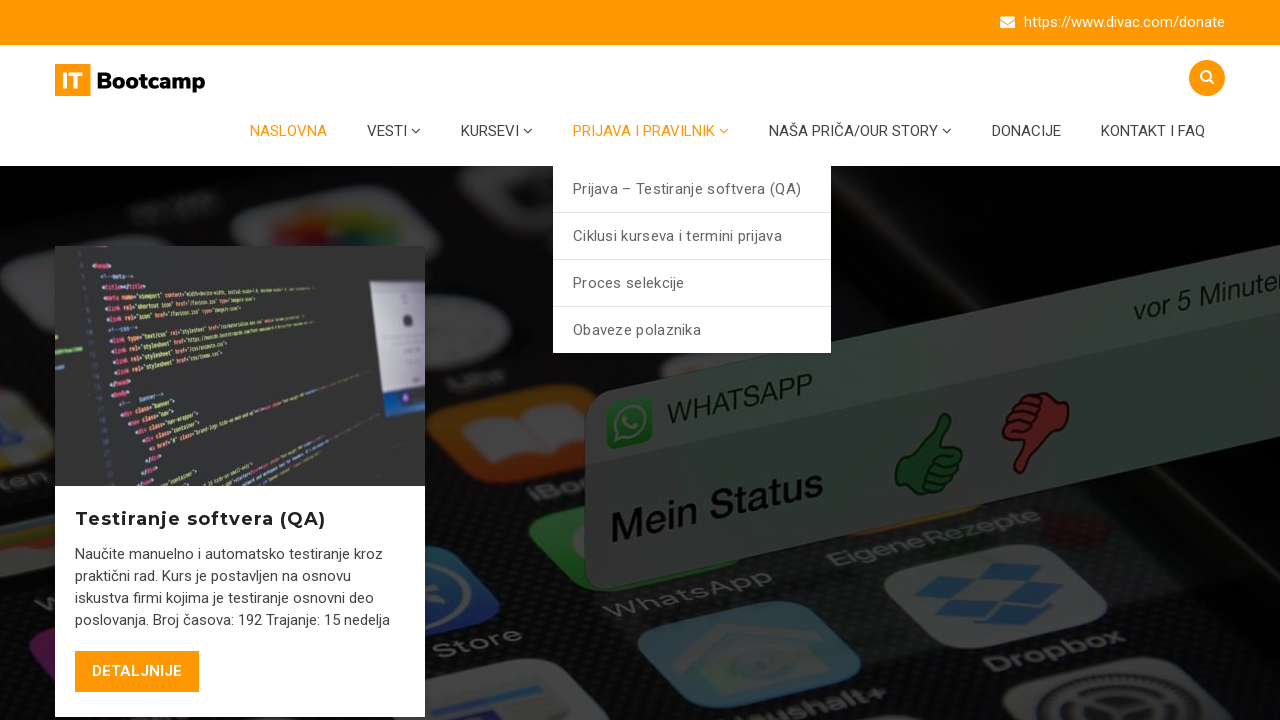

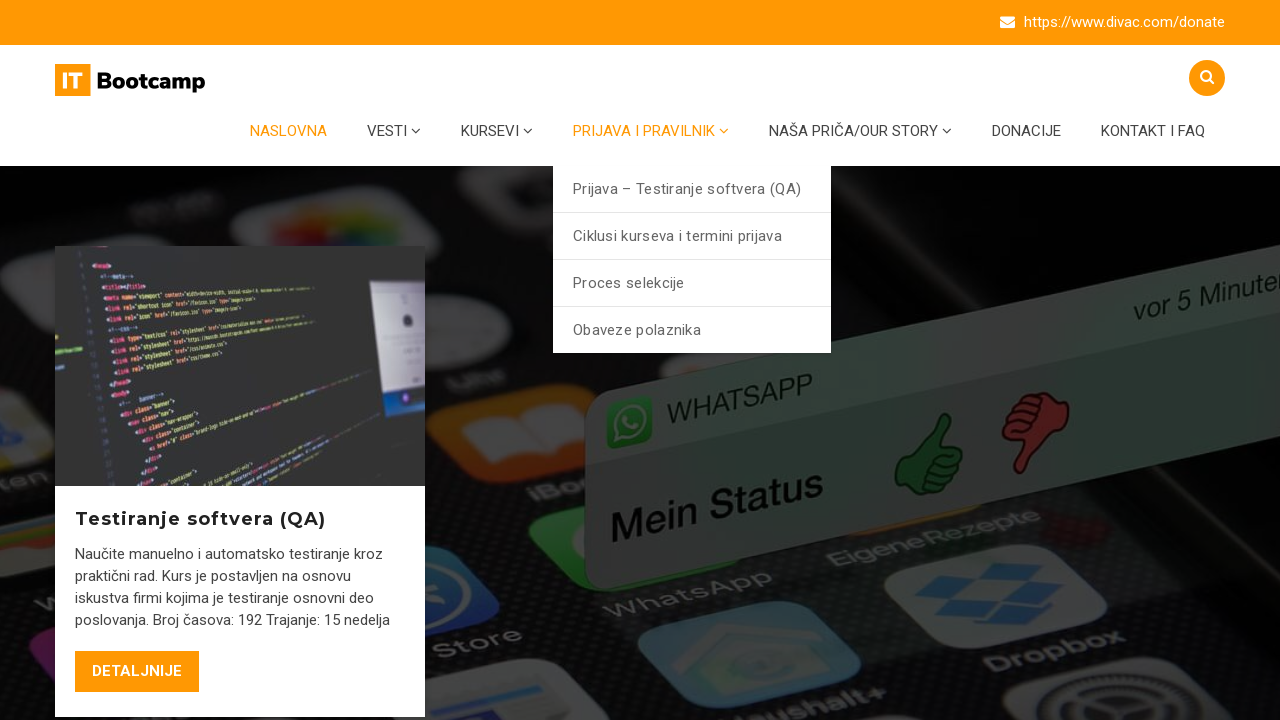